Tests right-click functionality on a resizable element in jQuery UI demo by navigating to the Resizable section and performing a context menu action

Starting URL: https://jqueryui.com

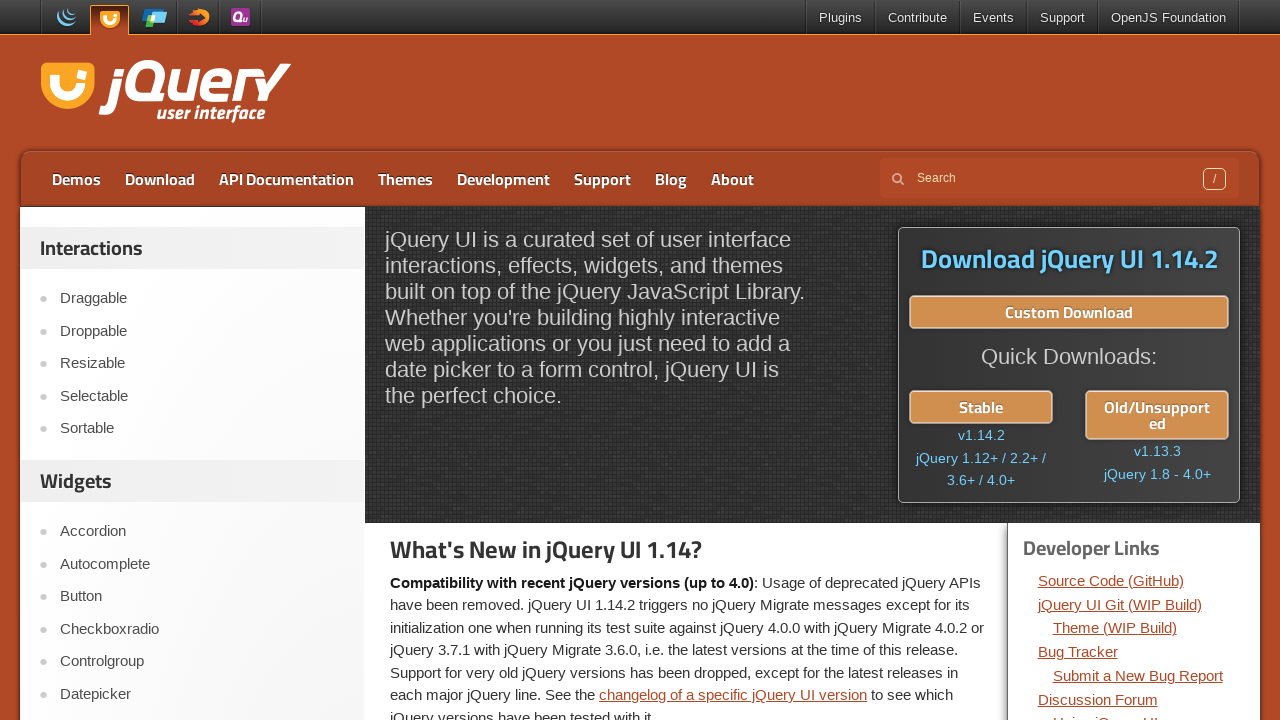

Clicked on Resizable link in jQuery UI demo at (202, 364) on text=Resizable
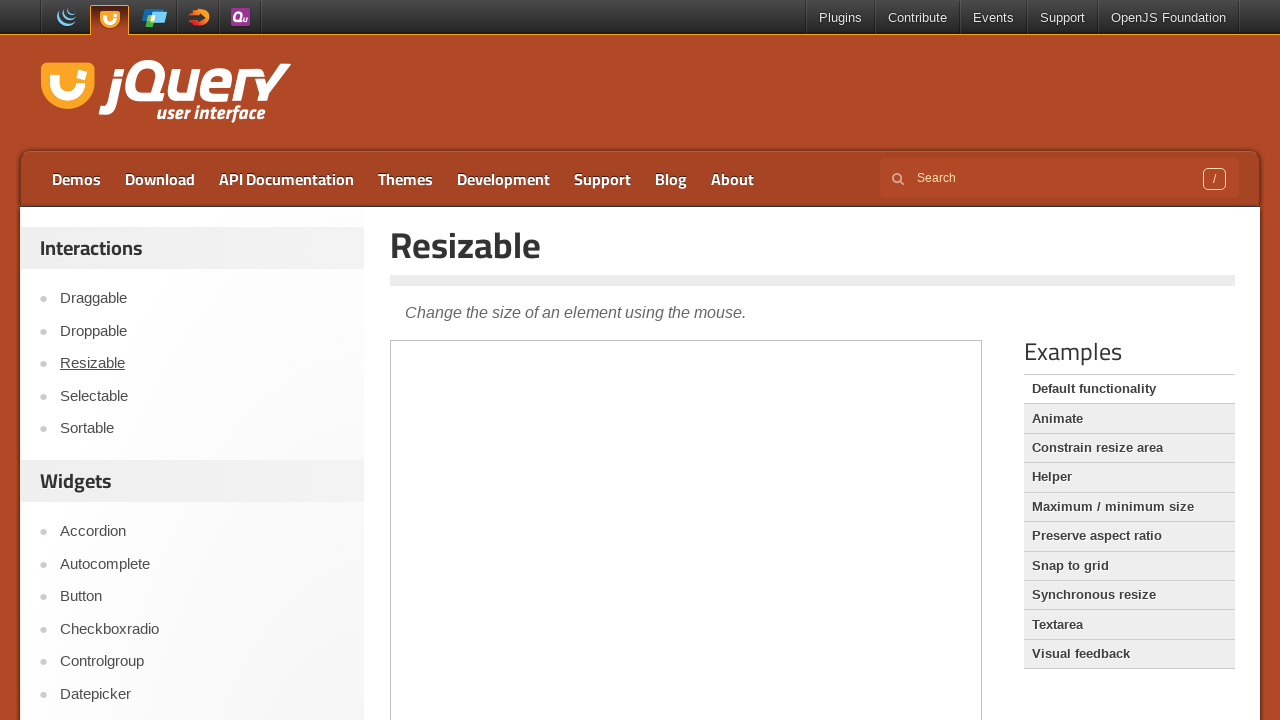

Waited for demo-frame iframe to load
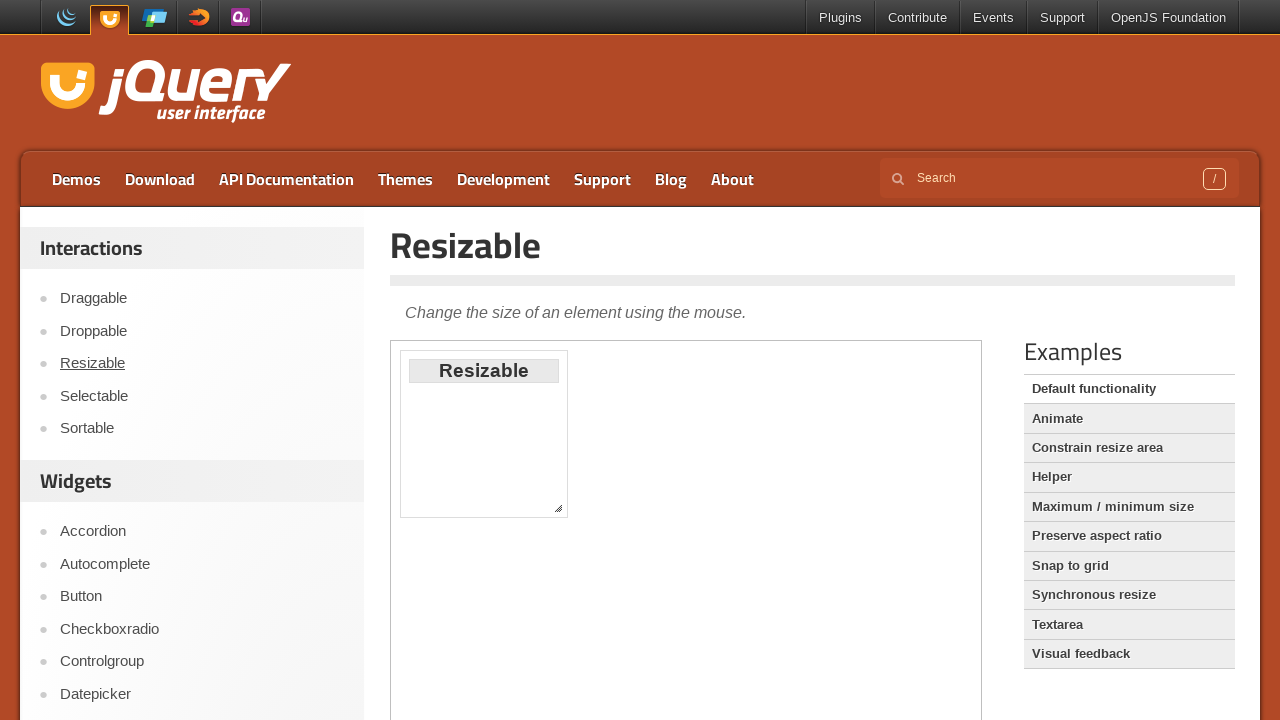

Located demo-frame iframe
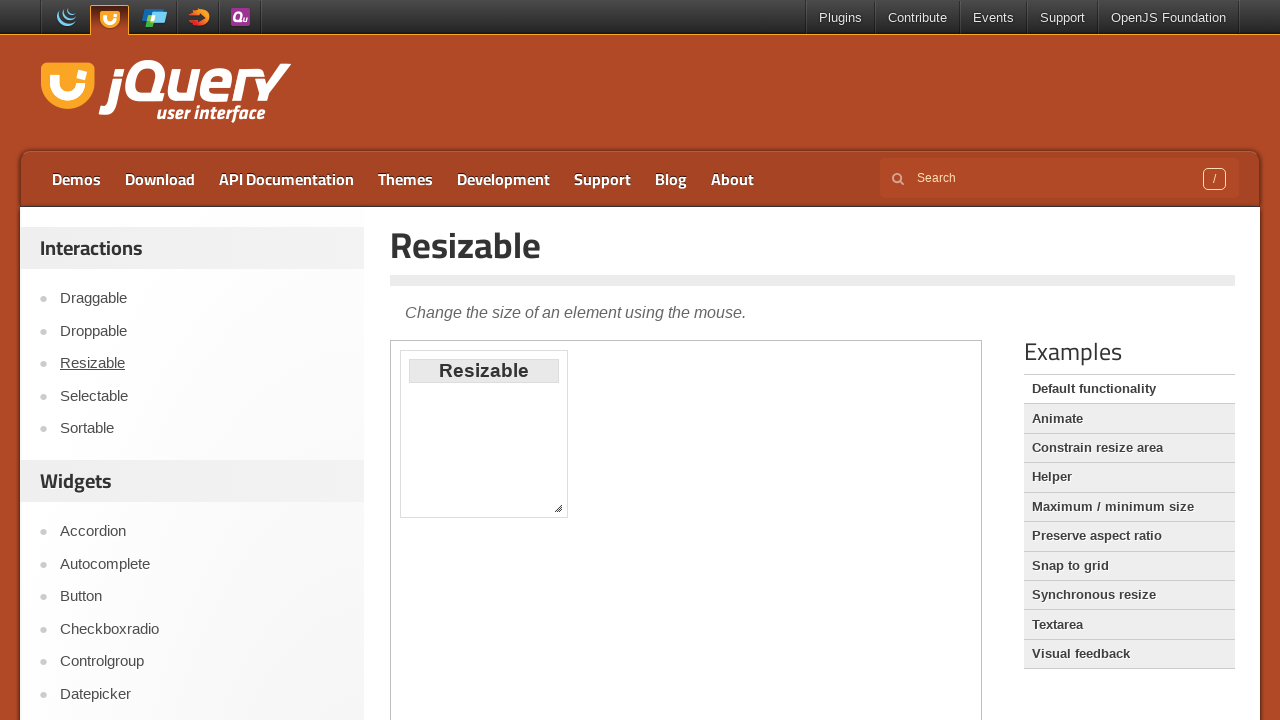

Located resizable element within iframe
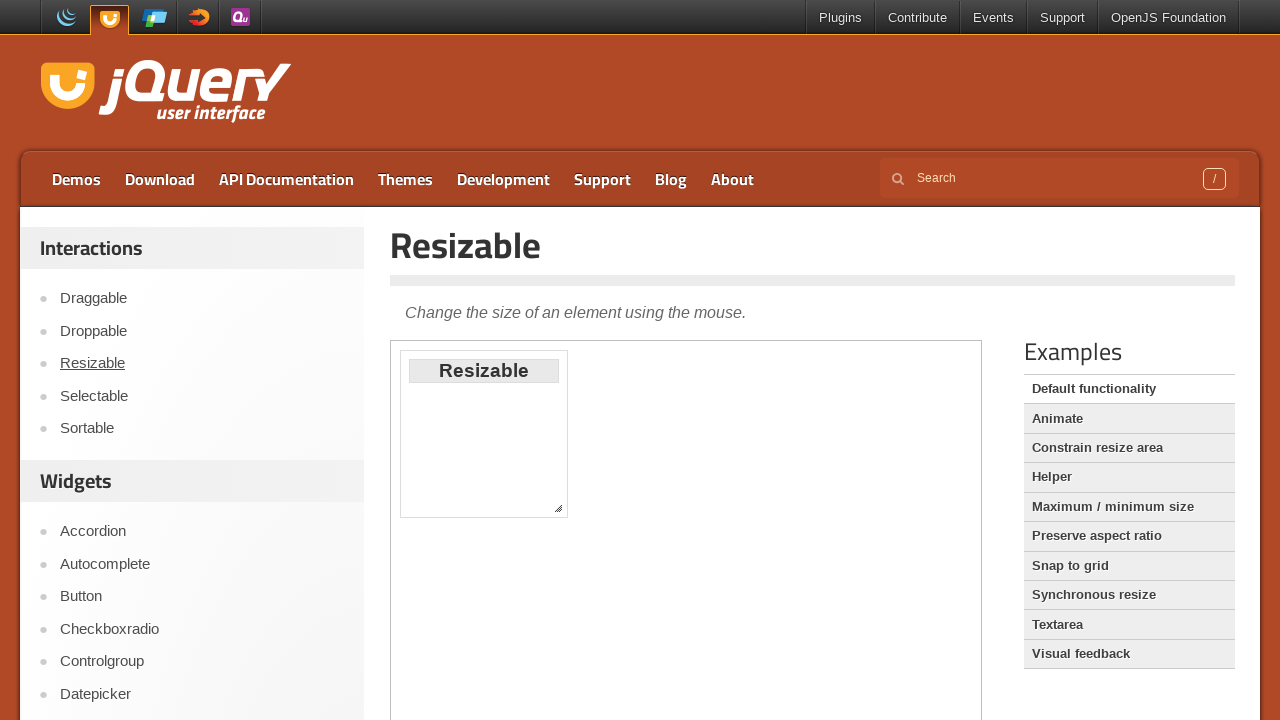

Right-clicked on the resizable element to open context menu at (484, 434) on .demo-frame >> internal:control=enter-frame >> #resizable
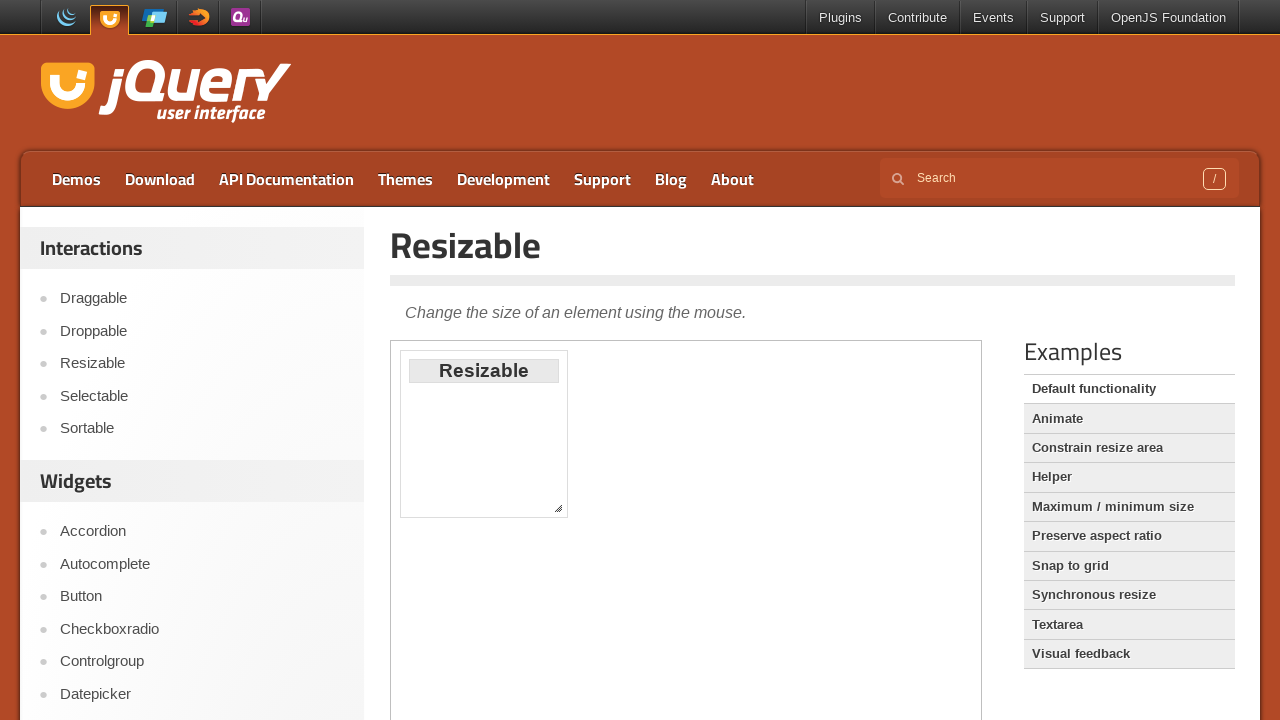

Pressed ArrowDown to navigate context menu
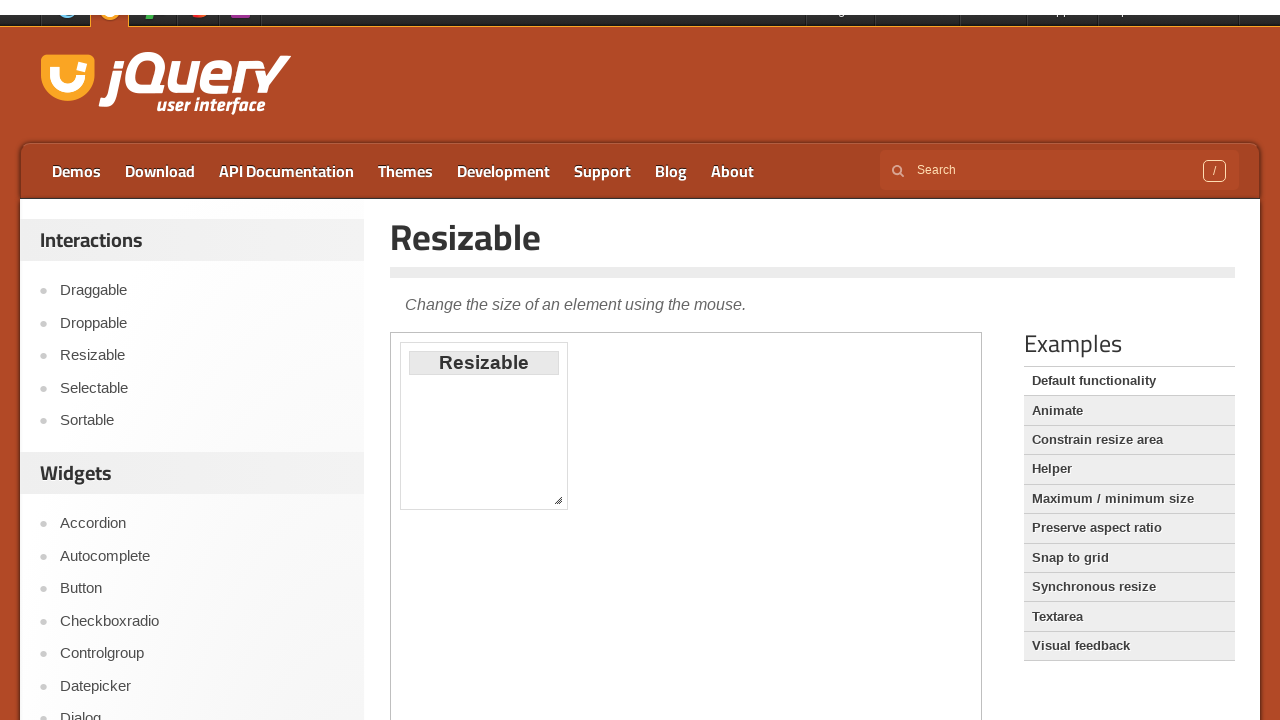

Pressed Enter to select context menu option
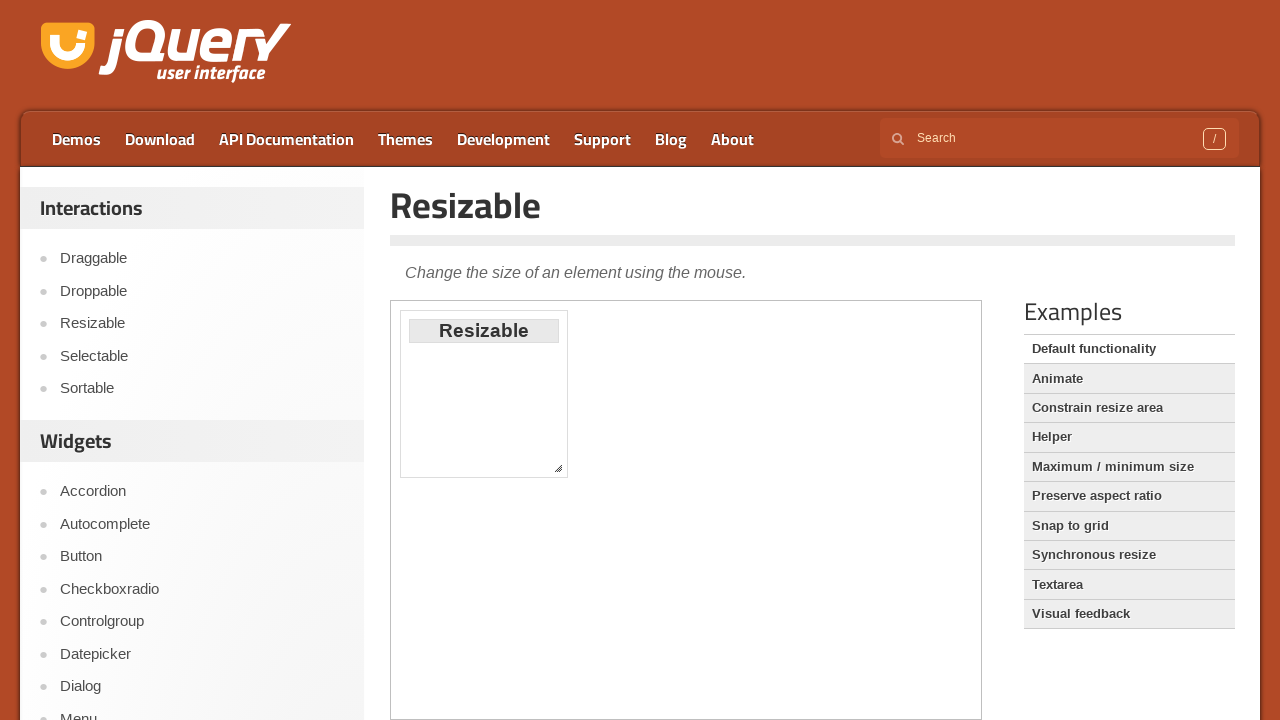

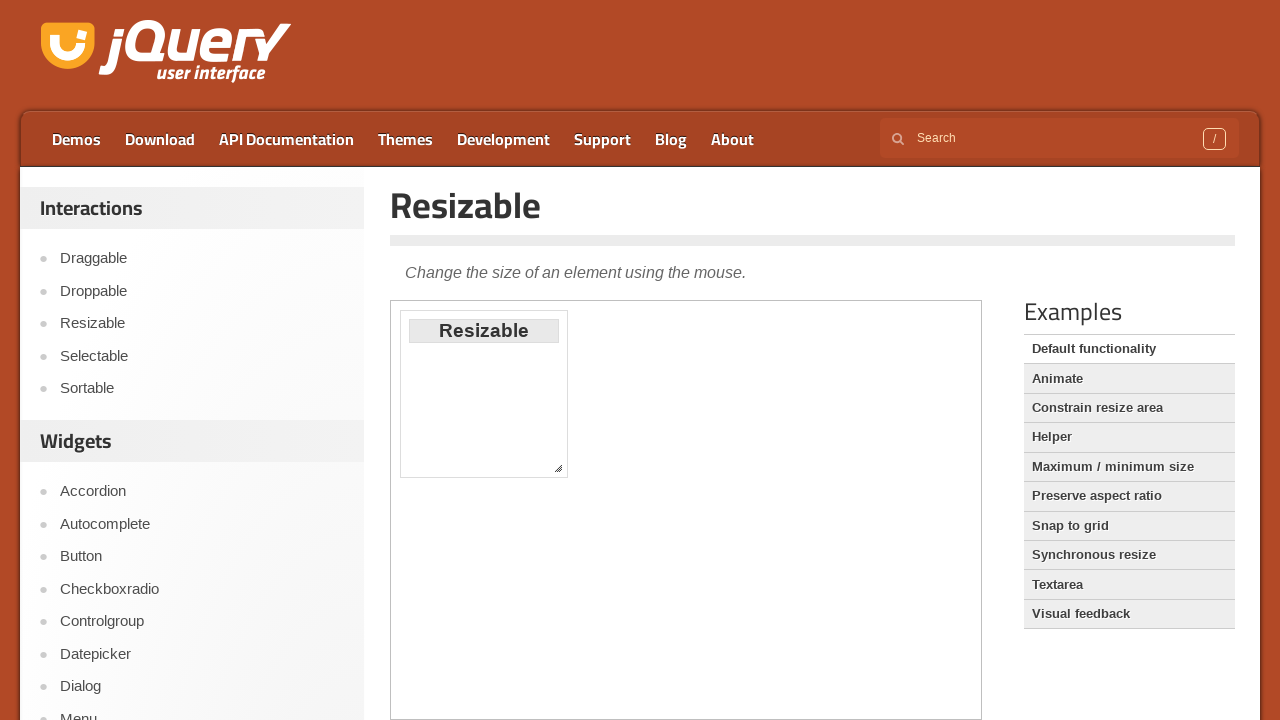